Tests the Text Box form on DemoQA Elements page by filling in full name, email, current address, and permanent address fields, then verifying the submitted data appears on screen.

Starting URL: https://demoqa.com

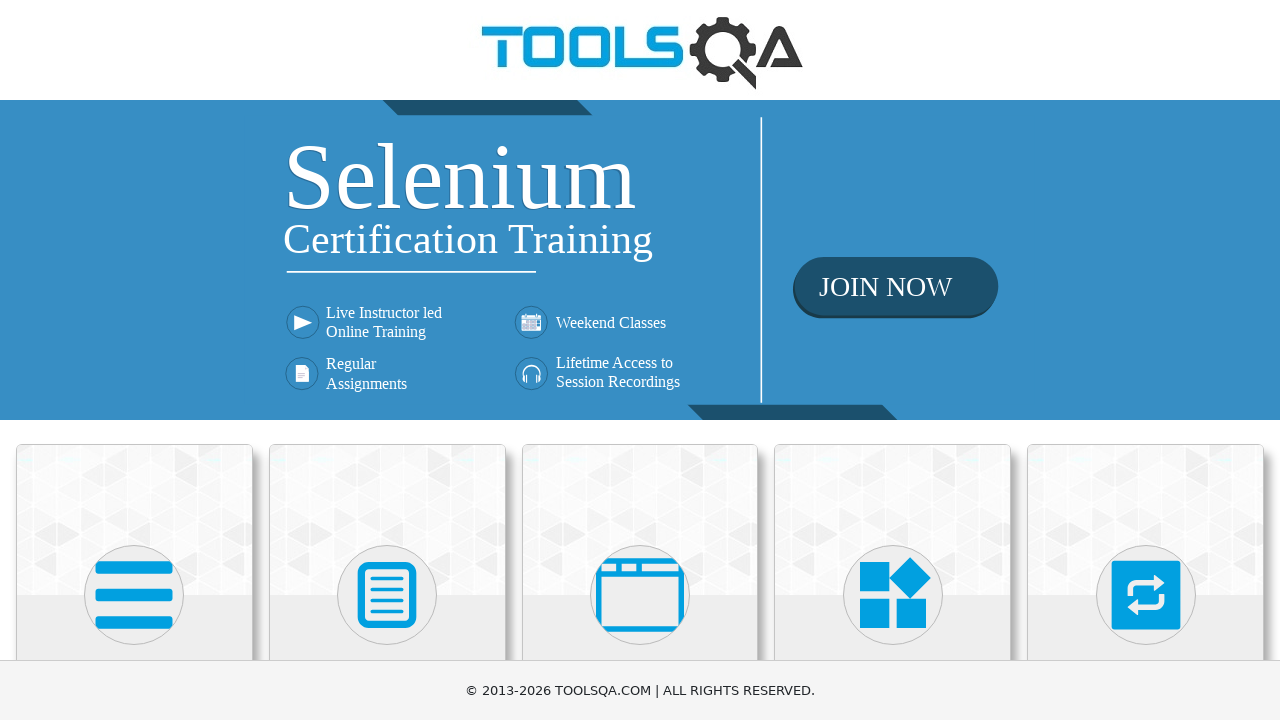

Clicked on Elements card at (134, 360) on text=Elements
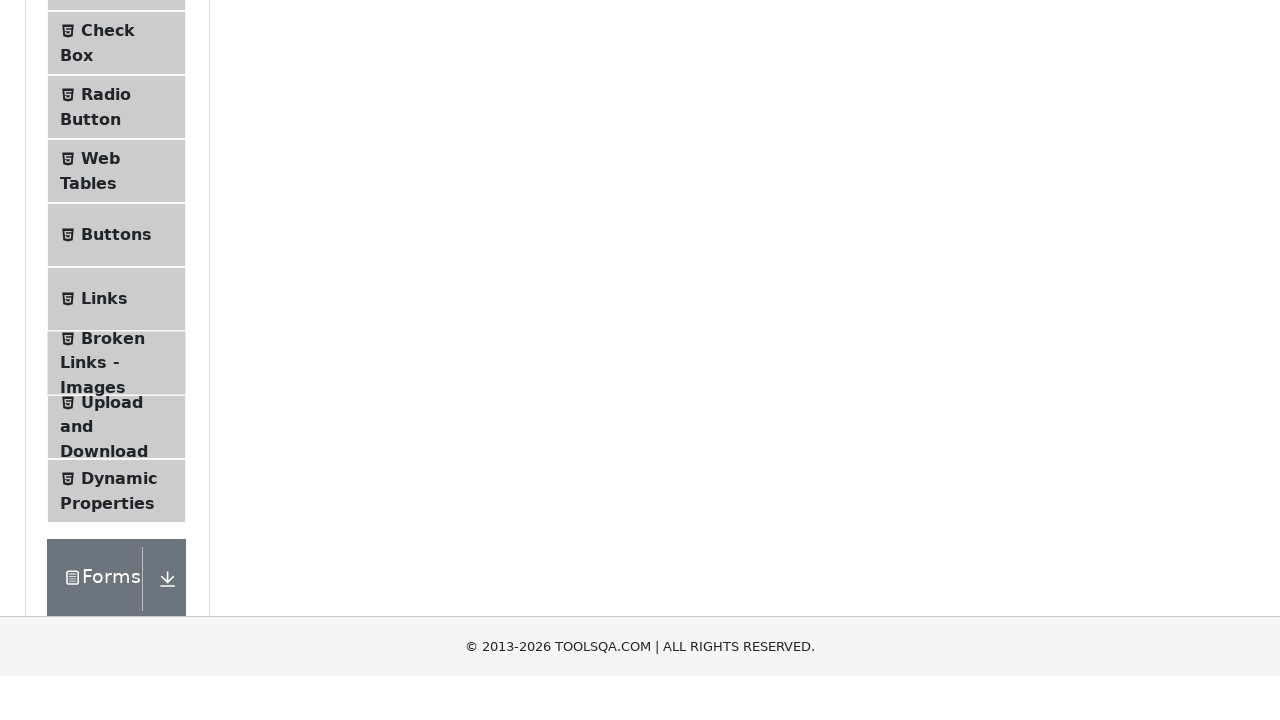

Clicked on Text Box menu item at (119, 261) on text=Text Box
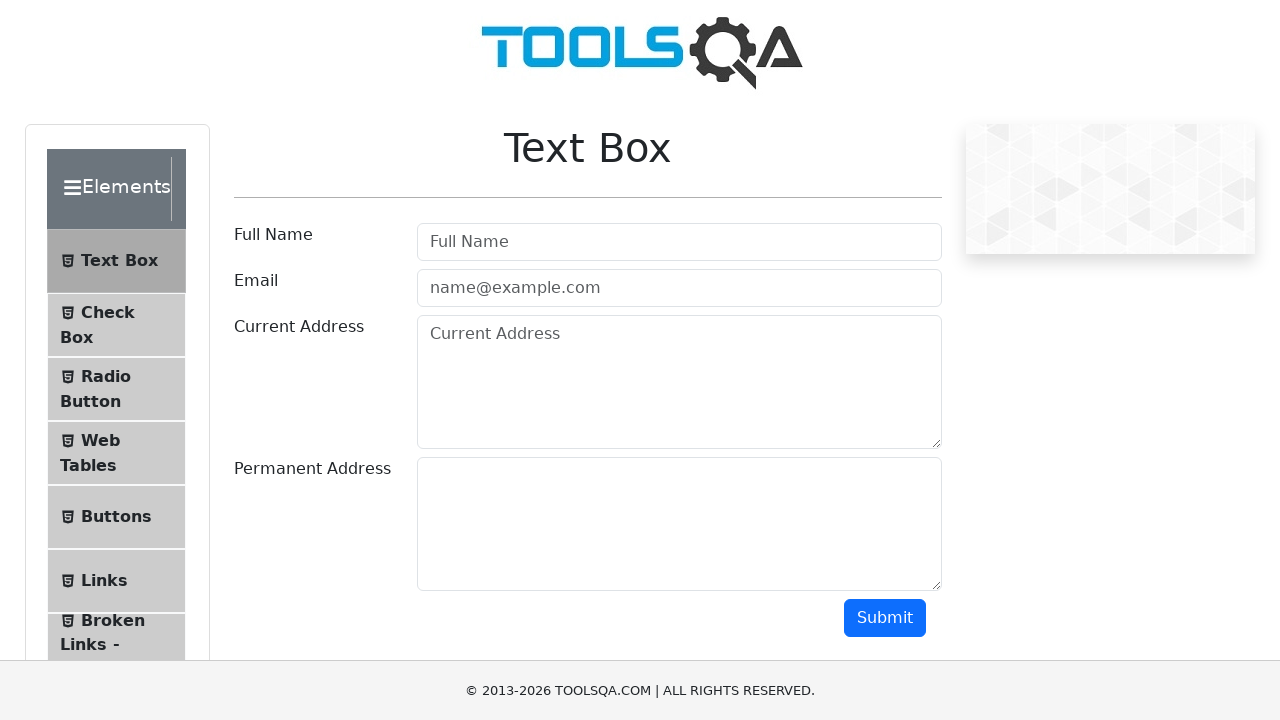

Filled in full name field with 'Esteban Calderón Moya' on #userName
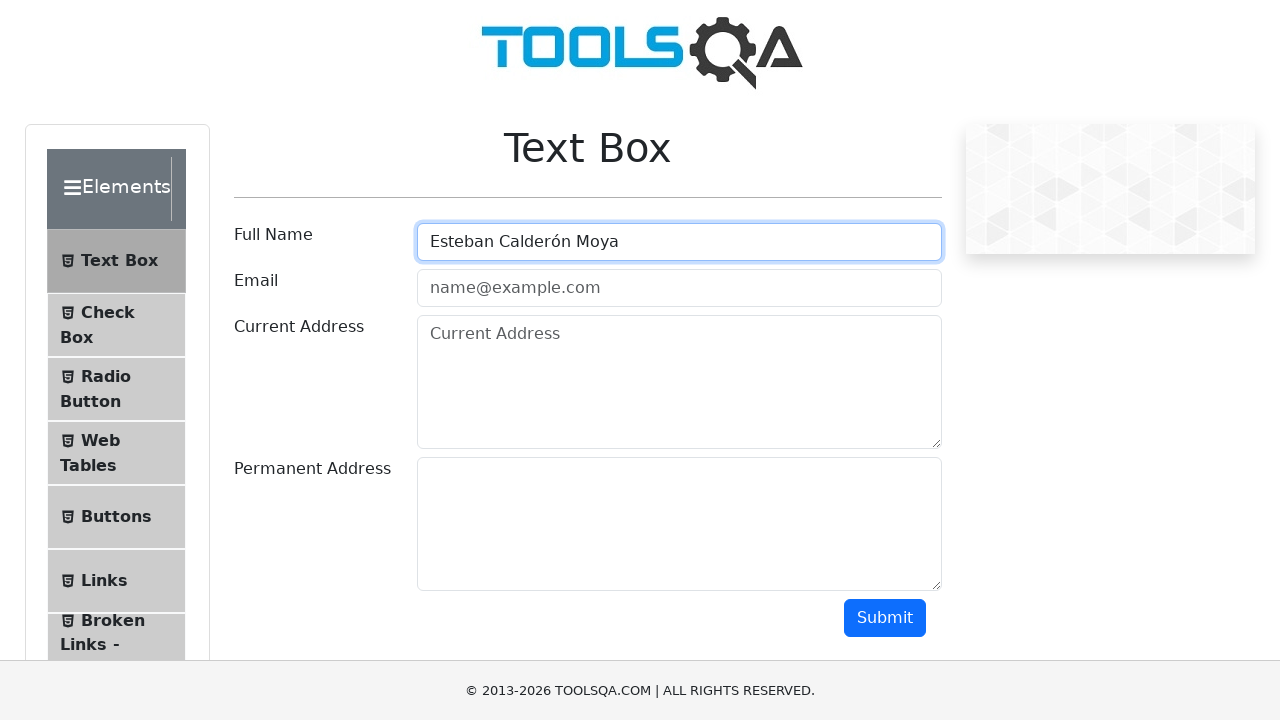

Filled in email field with 'esteban@testing.com' on #userEmail
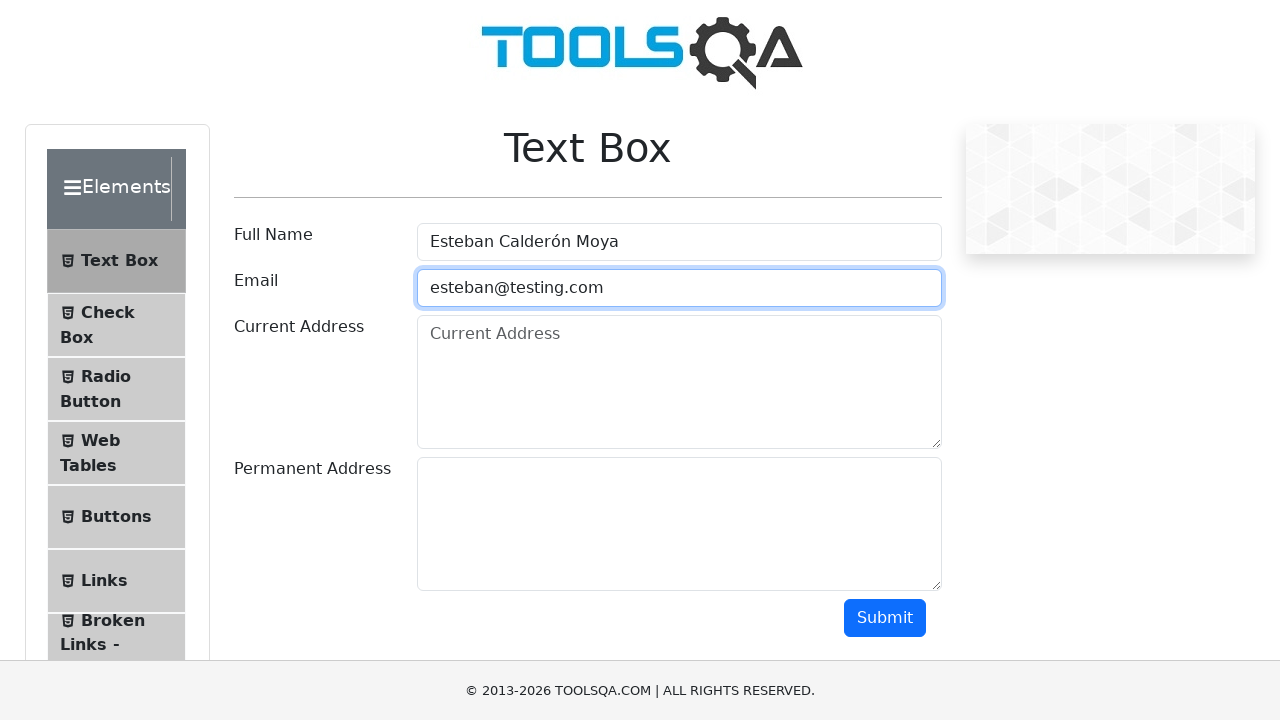

Filled in current address field with 'Dirección actual' on #currentAddress
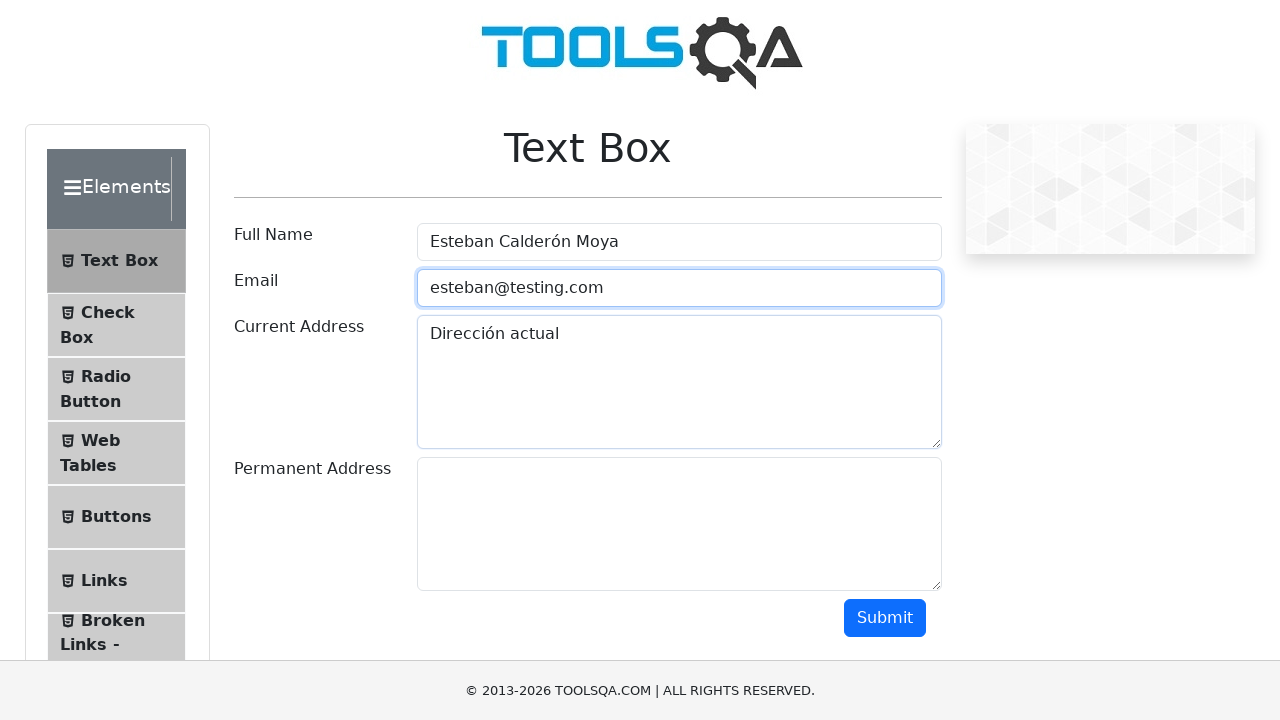

Filled in permanent address field with 'Dirección permanente' on #permanentAddress
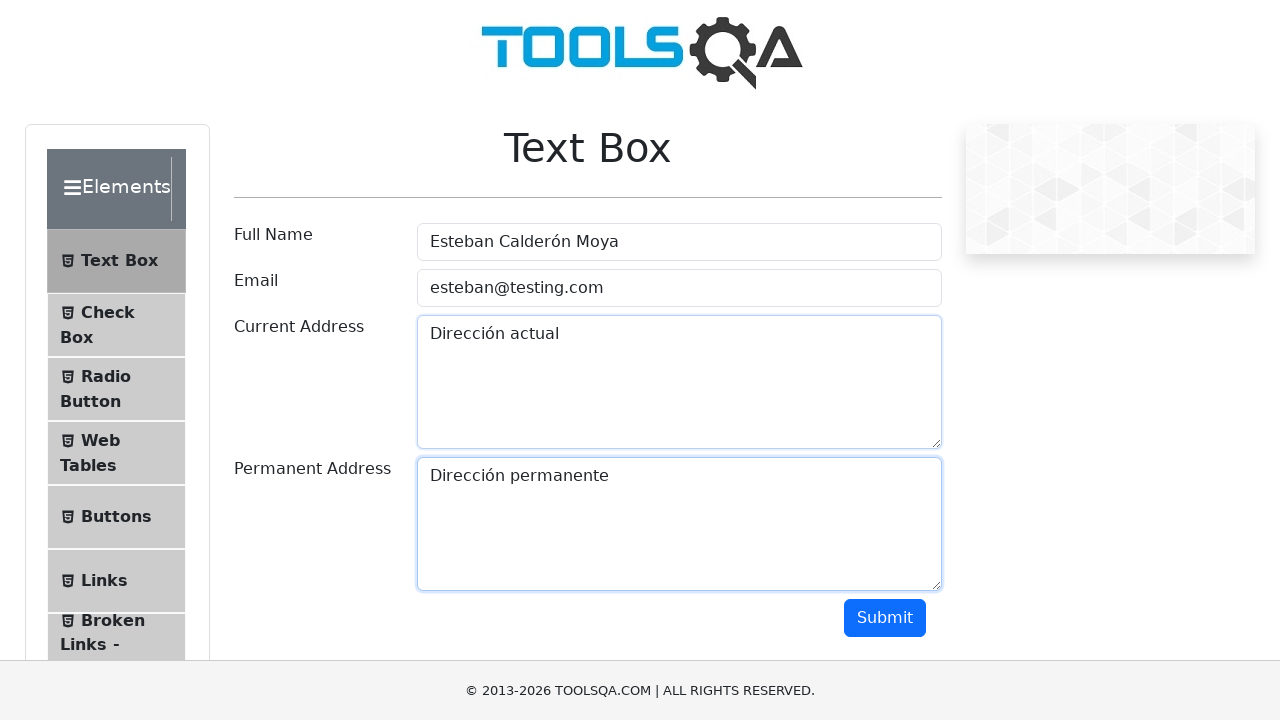

Scrolled to Submit button
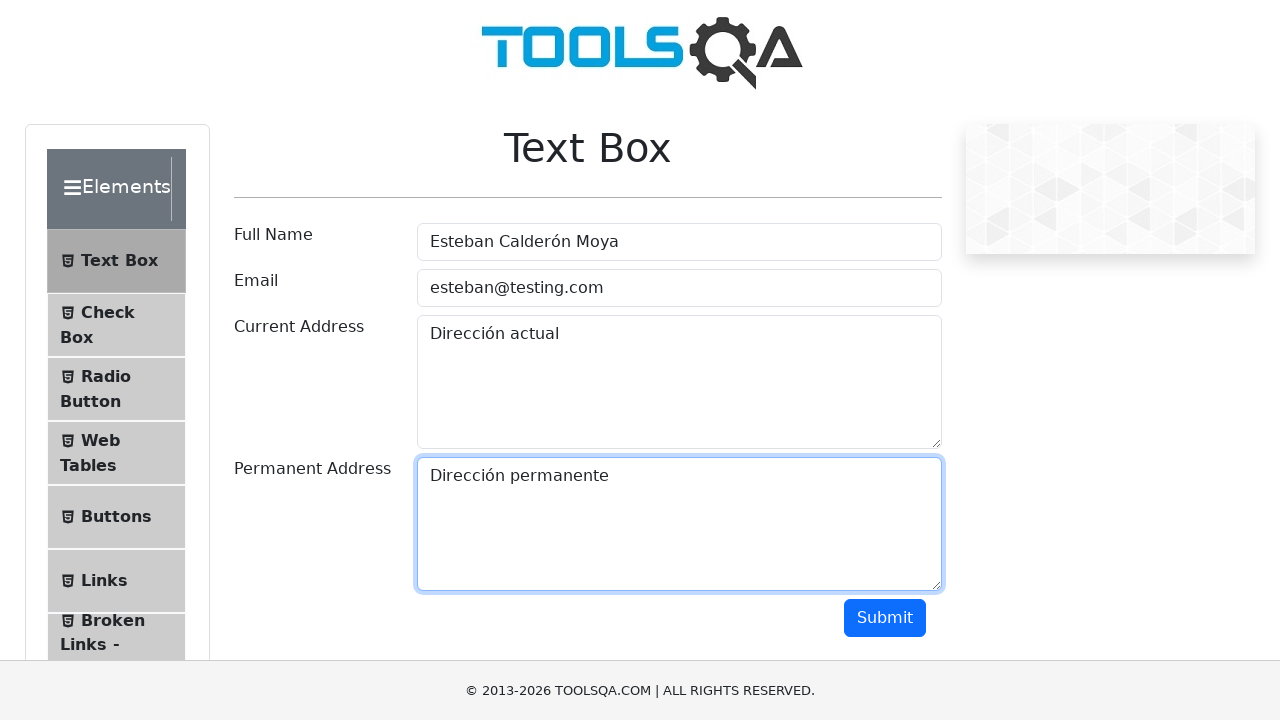

Clicked Submit button to submit form at (885, 618) on #submit
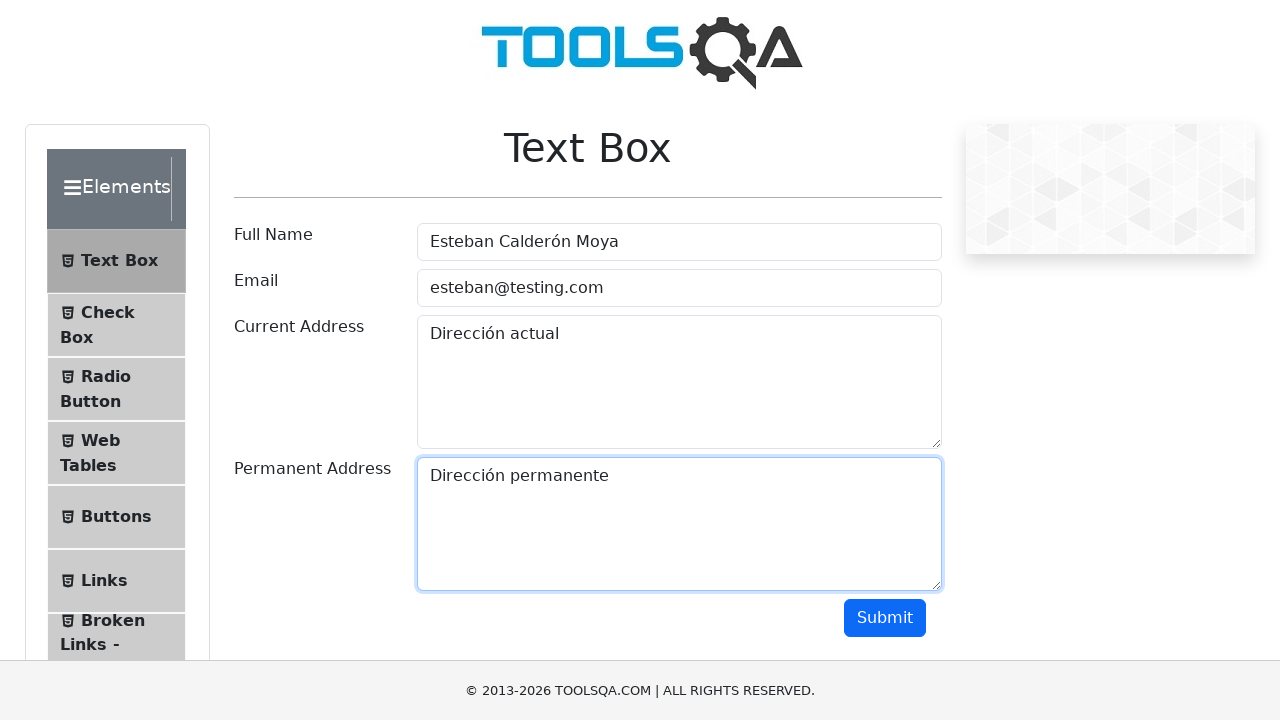

Form output appeared on screen with submitted data
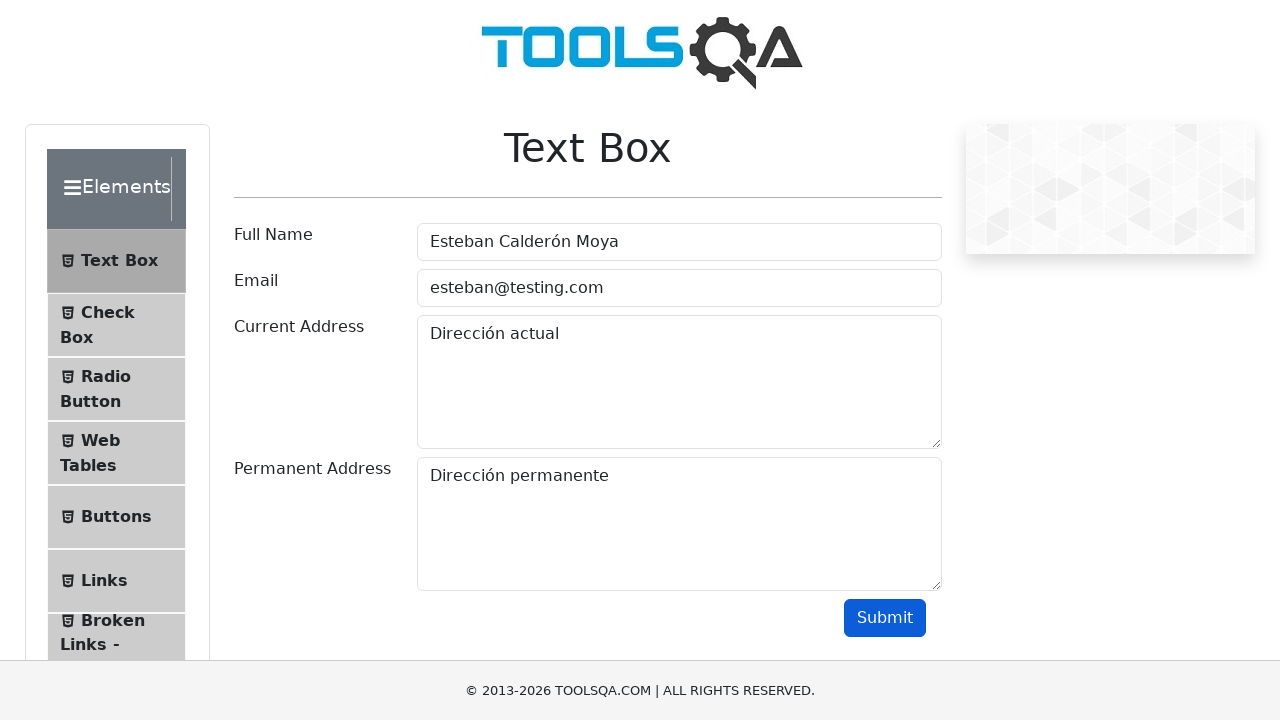

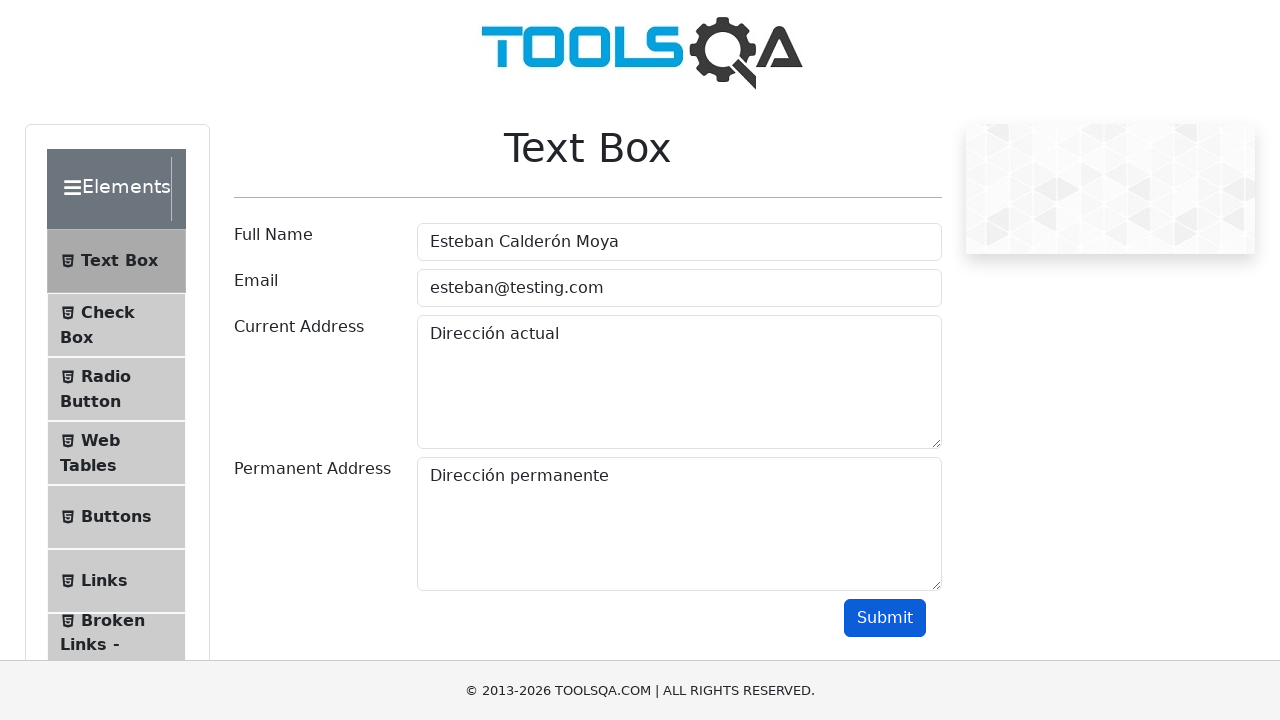